Tests drag and drop functionality by dragging images into a container within an iframe multiple times

Starting URL: https://code.makery.ch/library/dart-drag-and-drop/

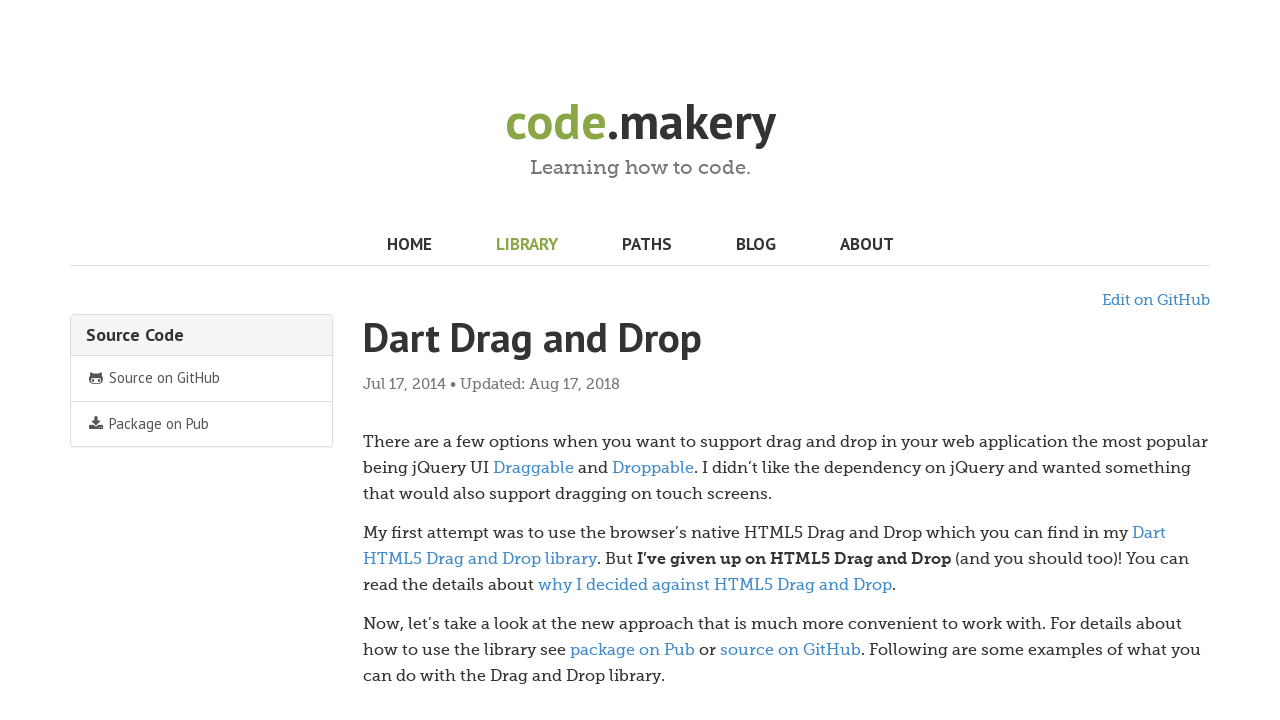

Located iframe for drag and drop test
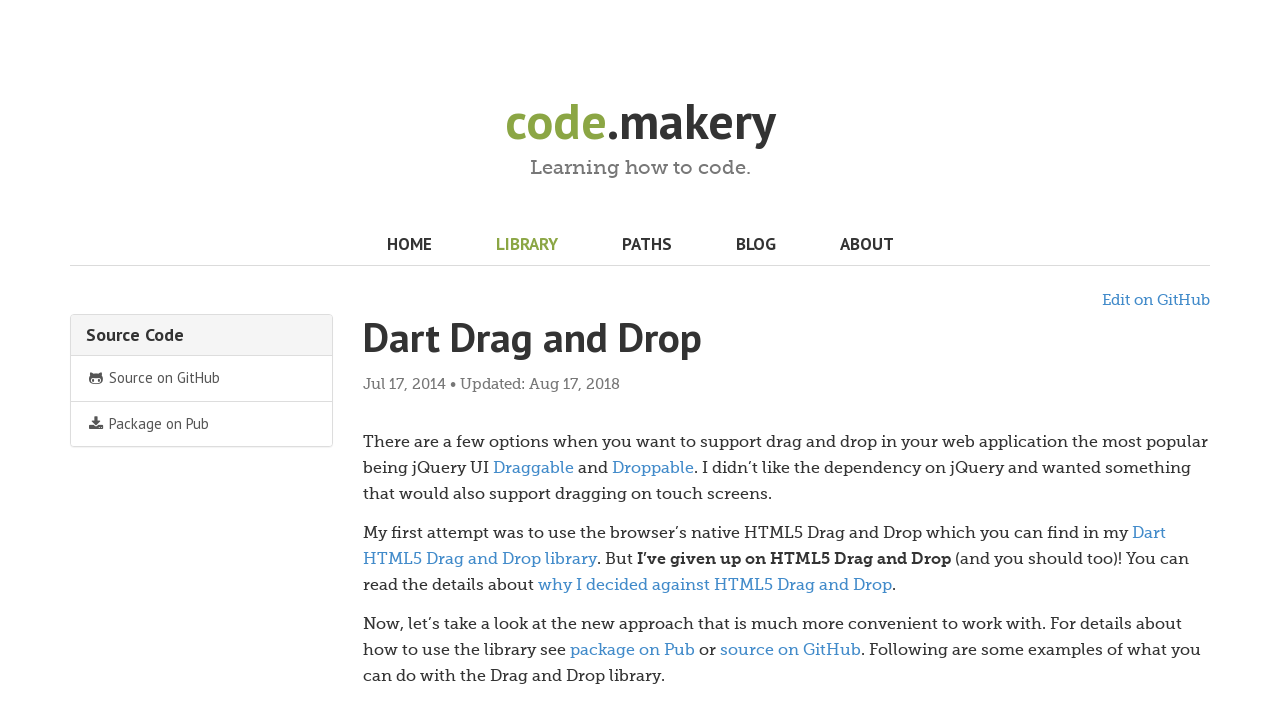

Located source image for drag operation 1
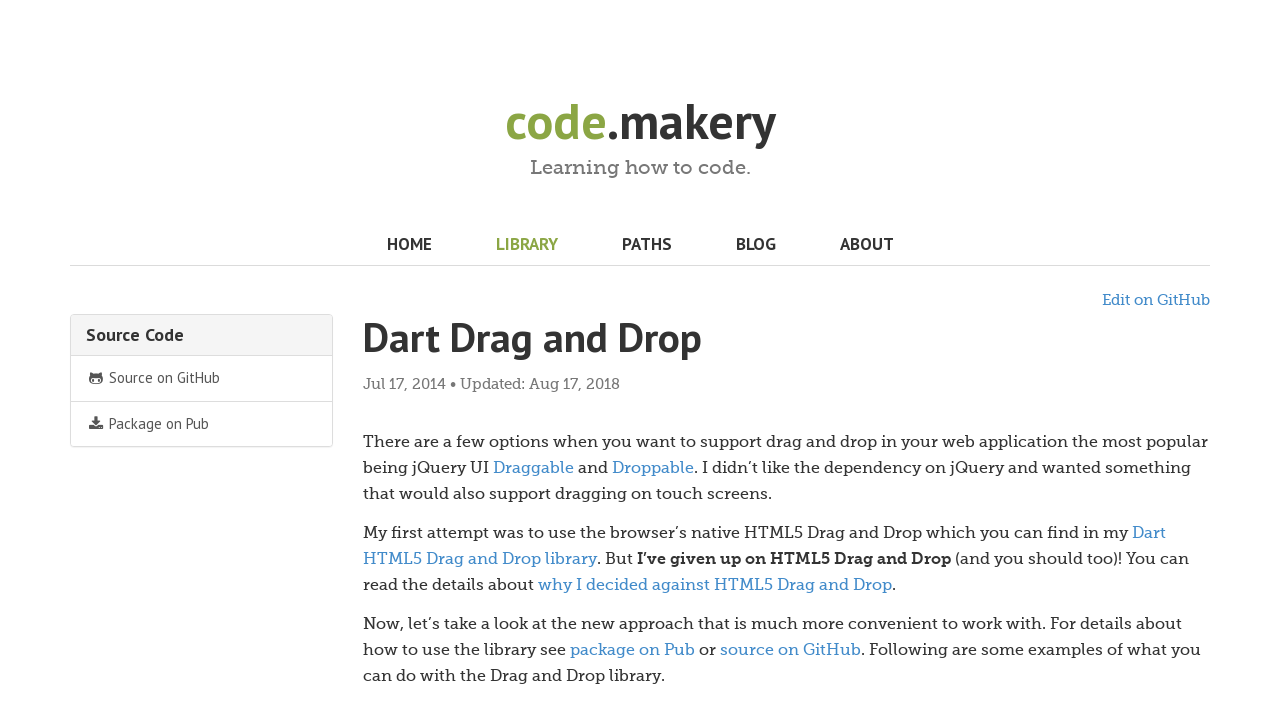

Located destination container for drag operation 1
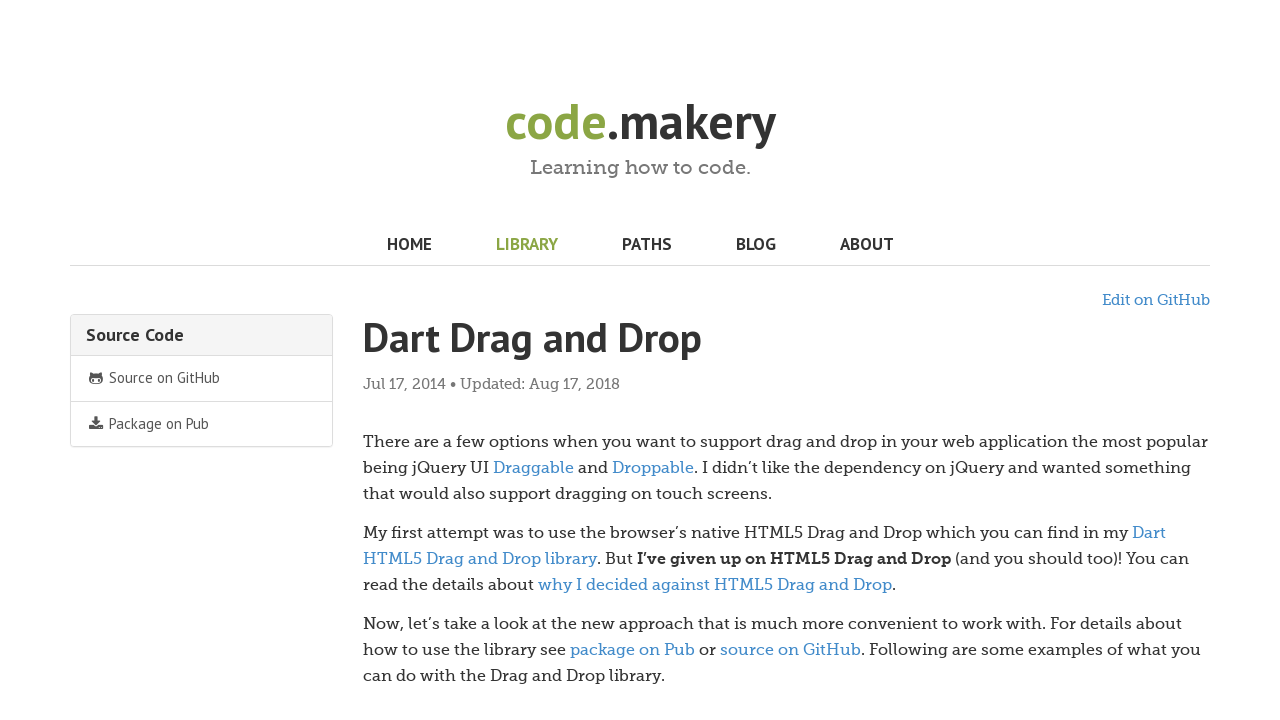

Dragged image into container (operation 1 of 4) at (714, 455)
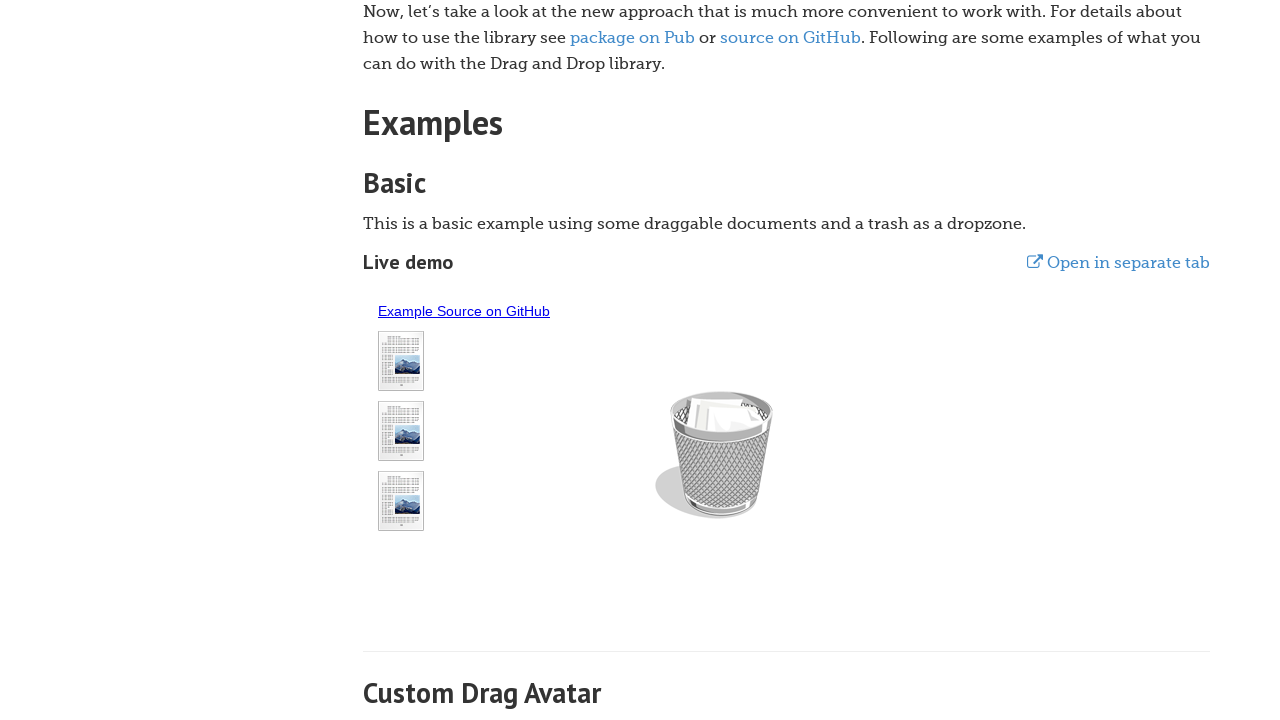

Waited 4 seconds after drag operation 1
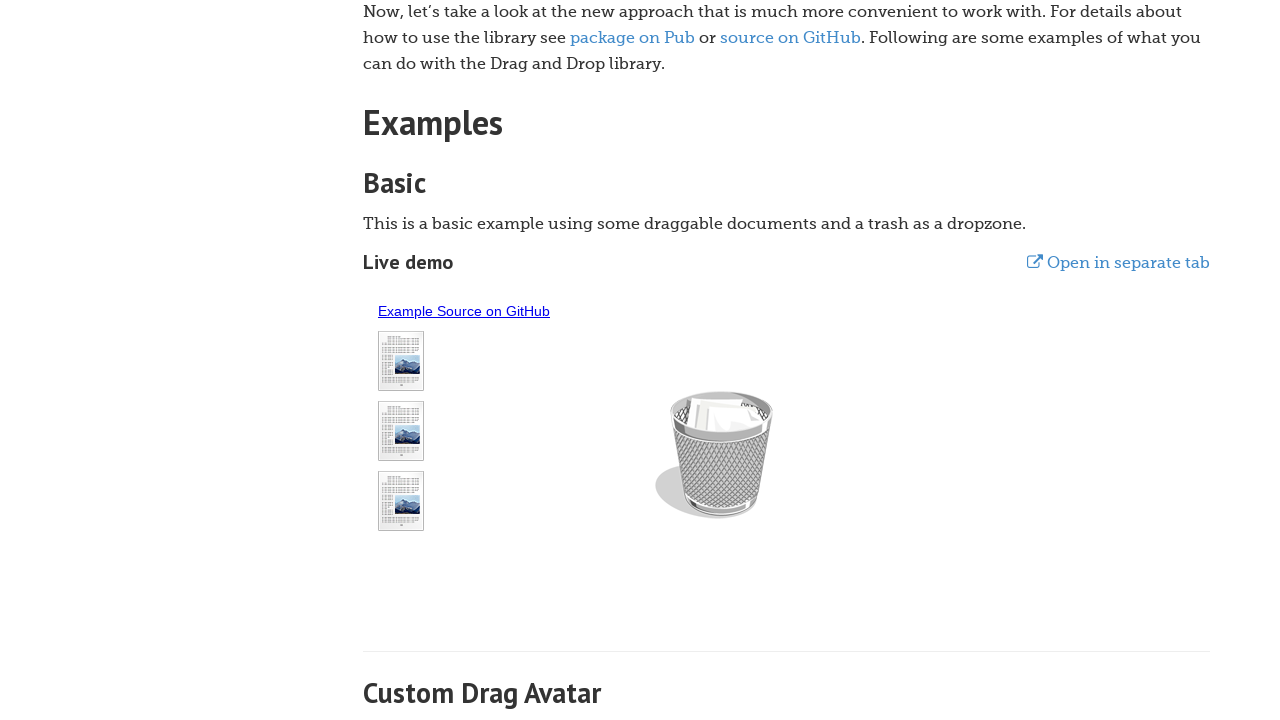

Located source image for drag operation 2
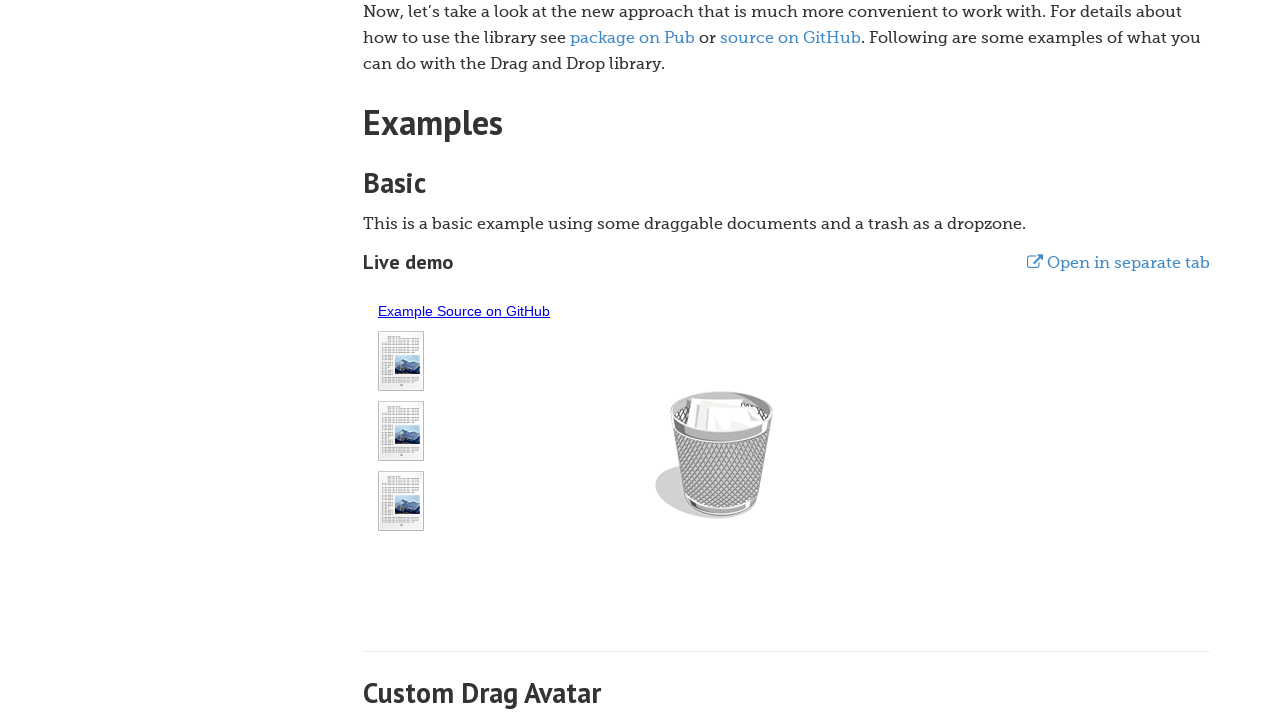

Located destination container for drag operation 2
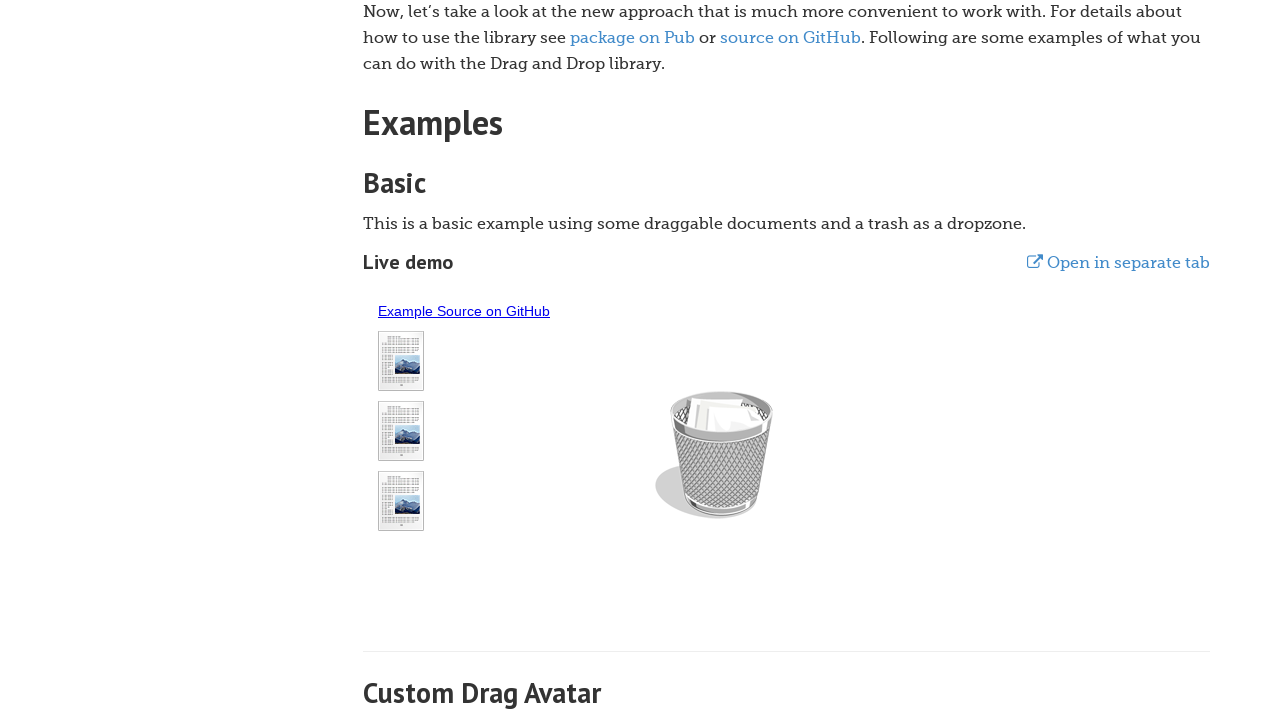

Dragged image into container (operation 2 of 4) at (714, 455)
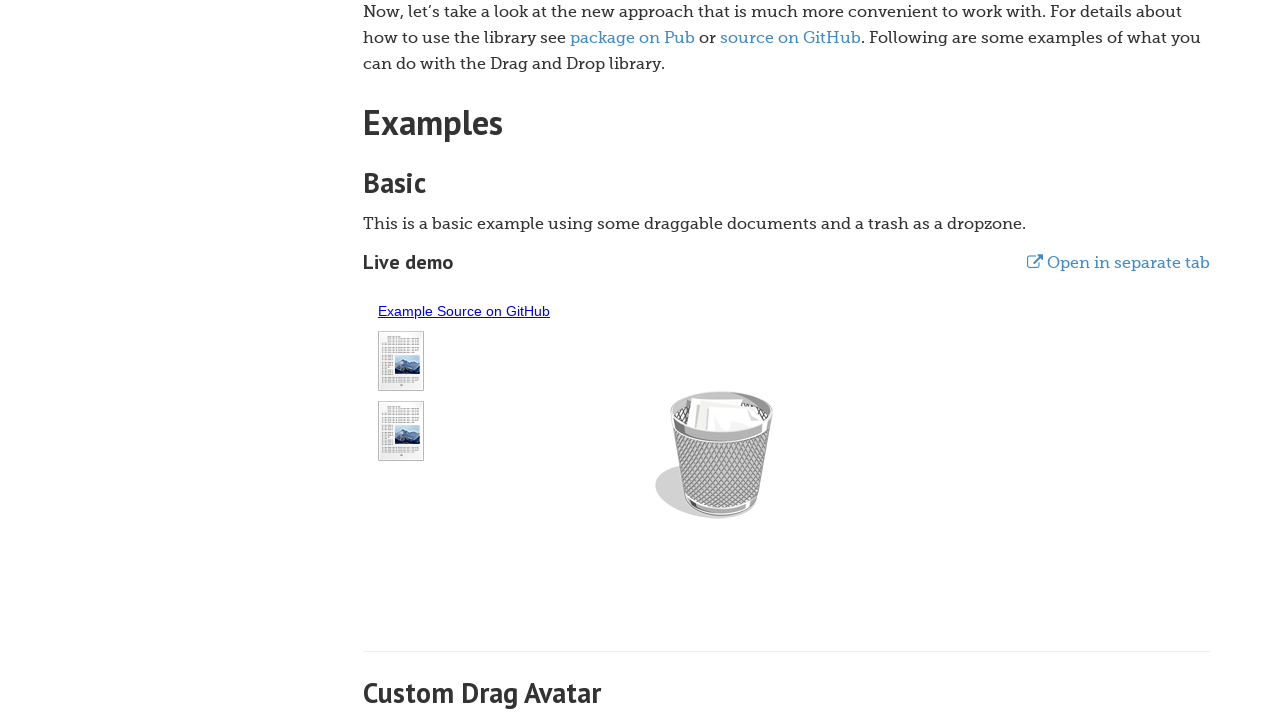

Waited 4 seconds after drag operation 2
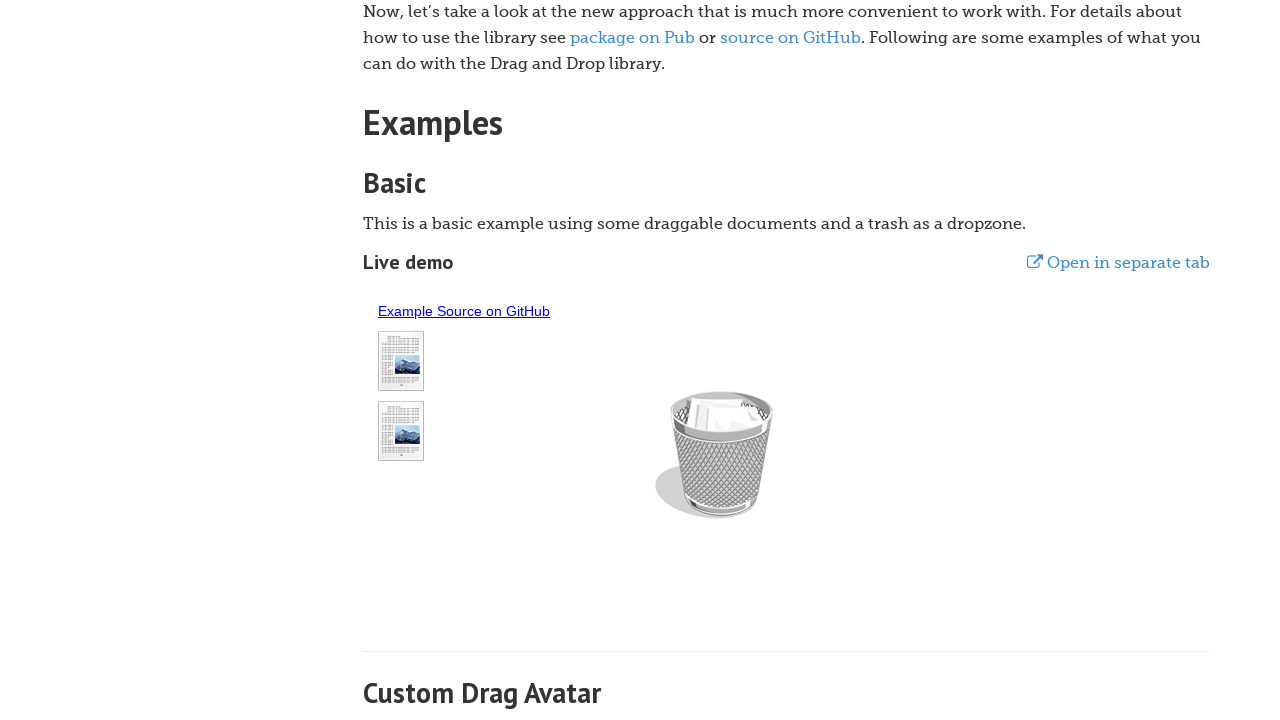

Located source image for drag operation 3
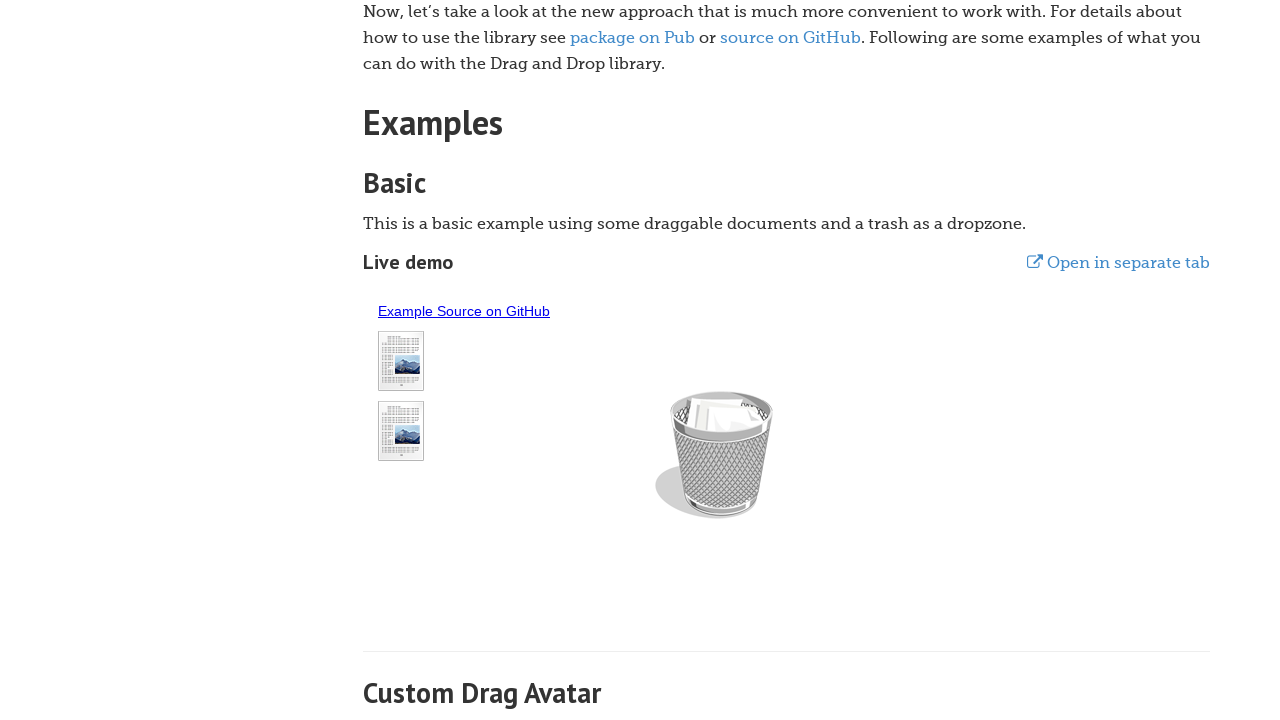

Located destination container for drag operation 3
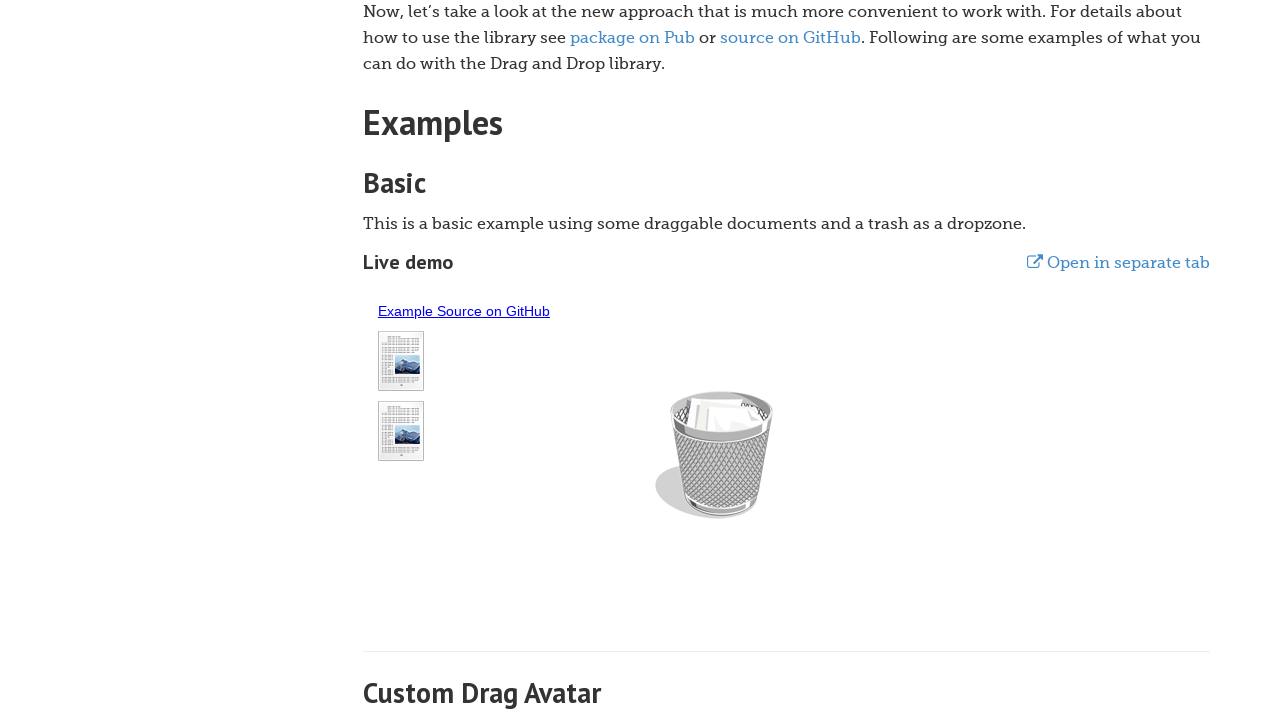

Dragged image into container (operation 3 of 4) at (714, 455)
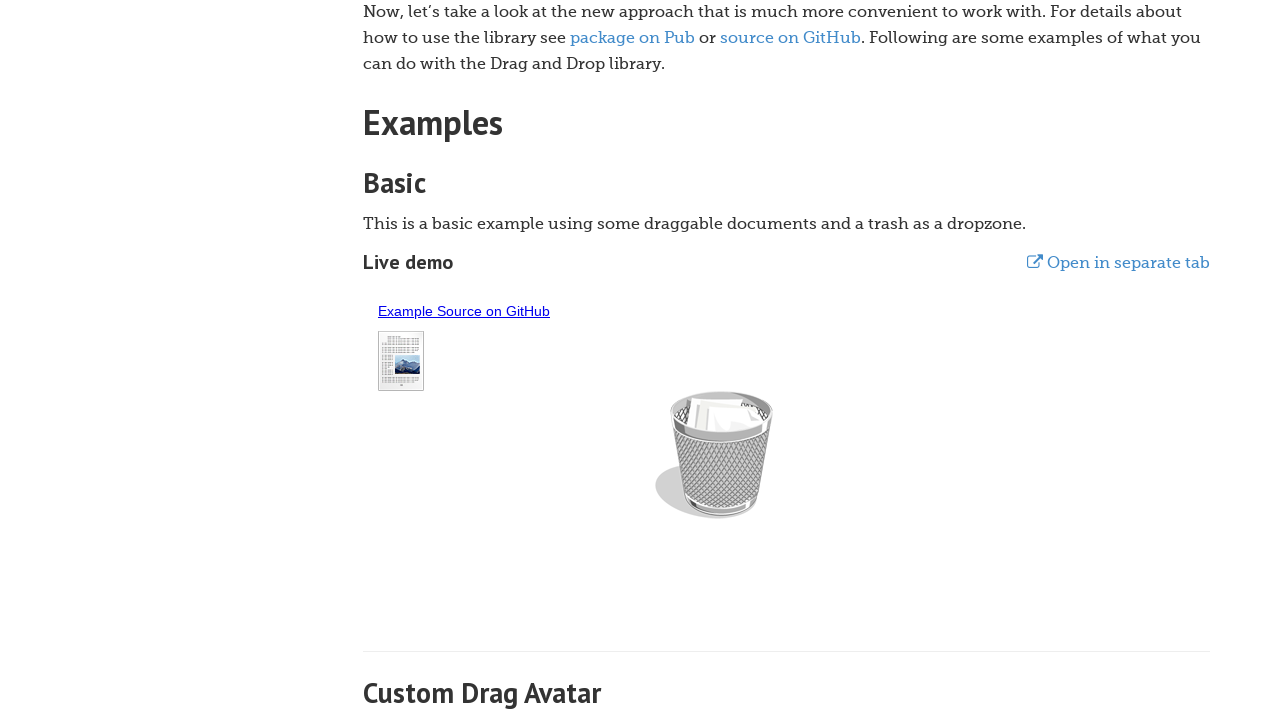

Waited 4 seconds after drag operation 3
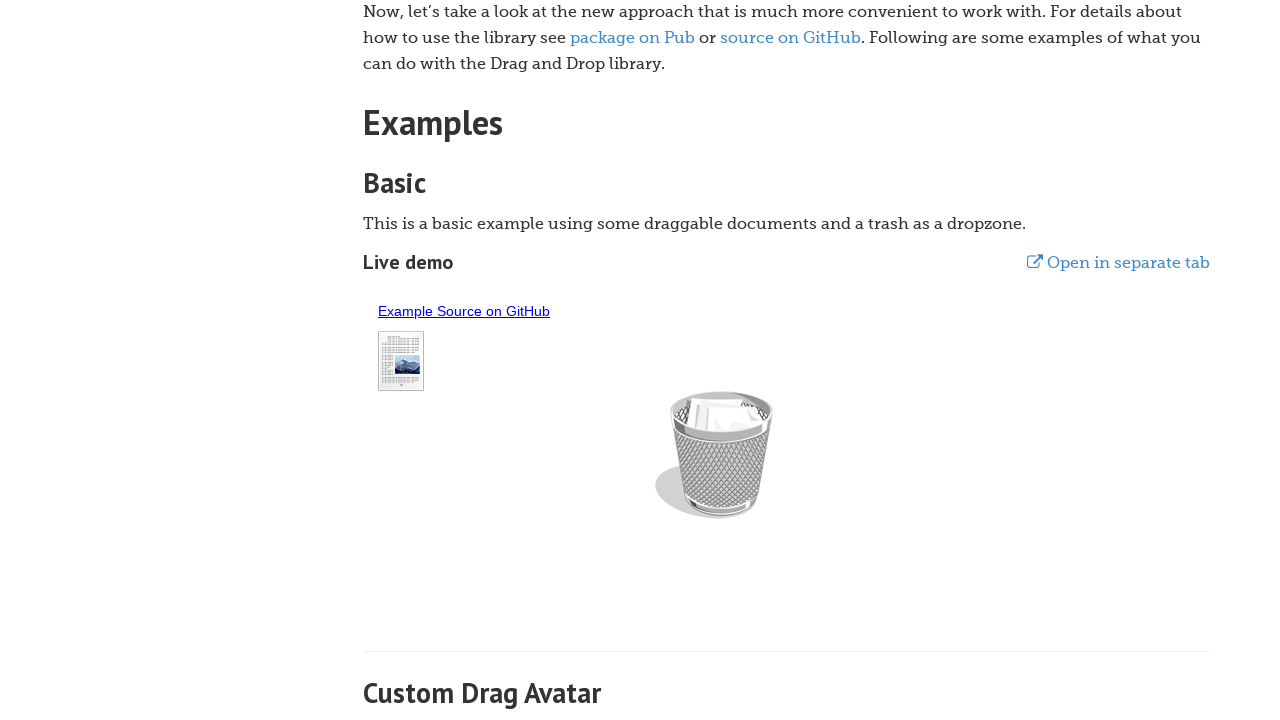

Located source image for drag operation 4
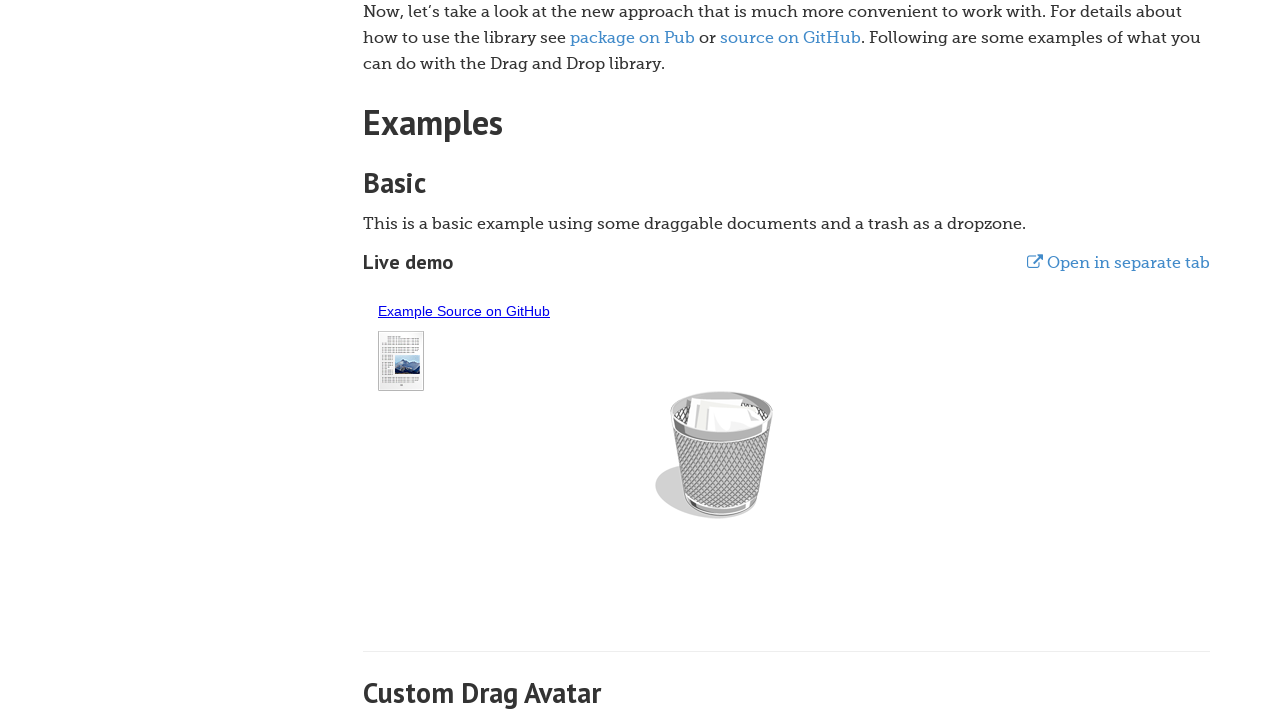

Located destination container for drag operation 4
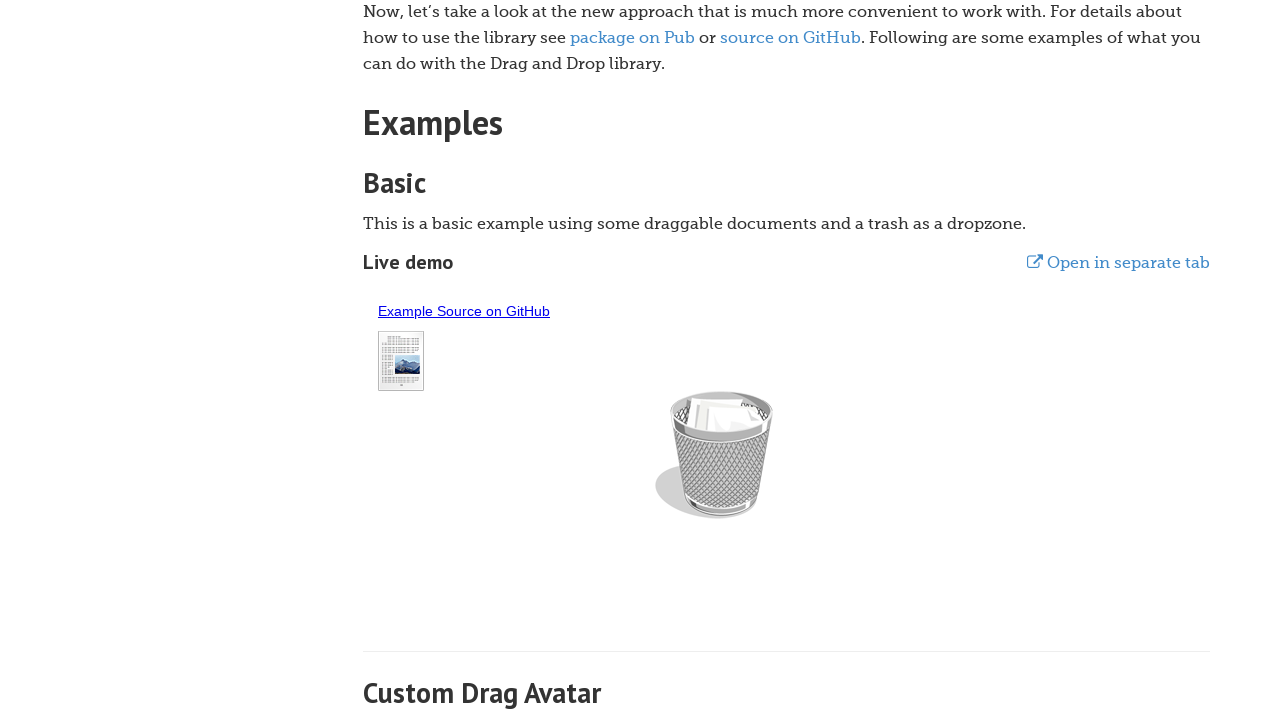

Dragged image into container (operation 4 of 4) at (714, 455)
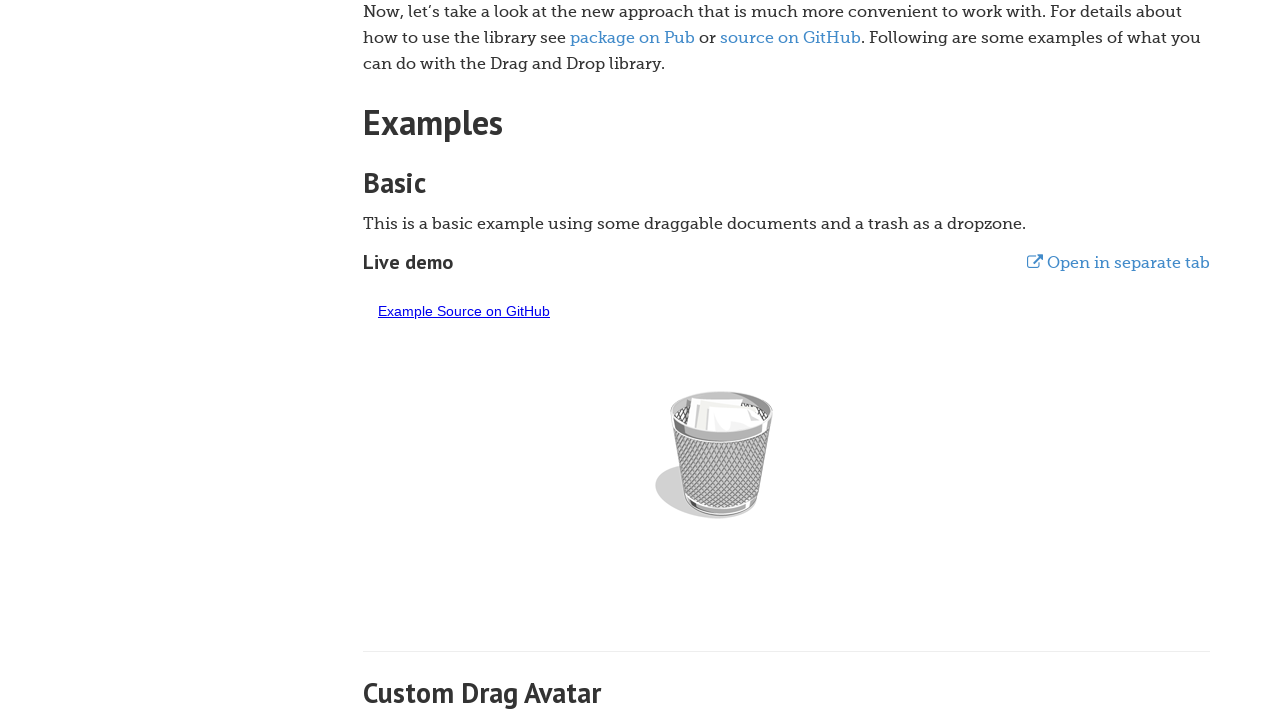

Waited 4 seconds after drag operation 4
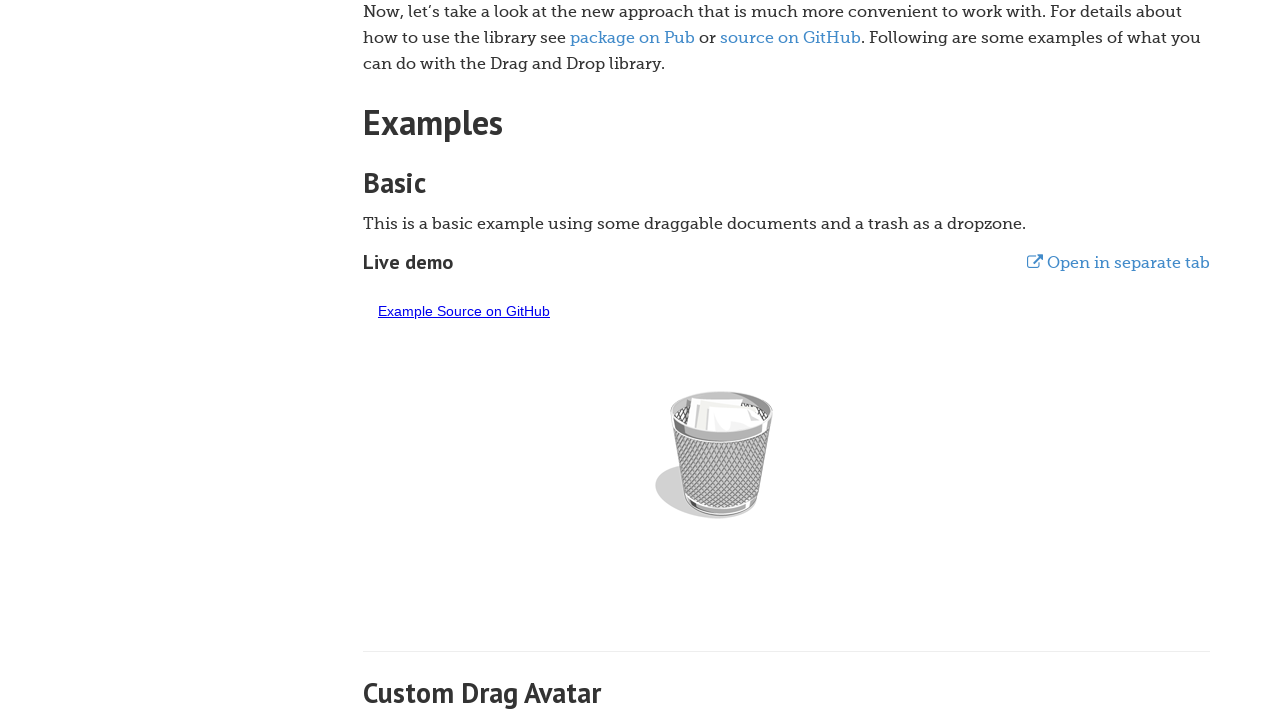

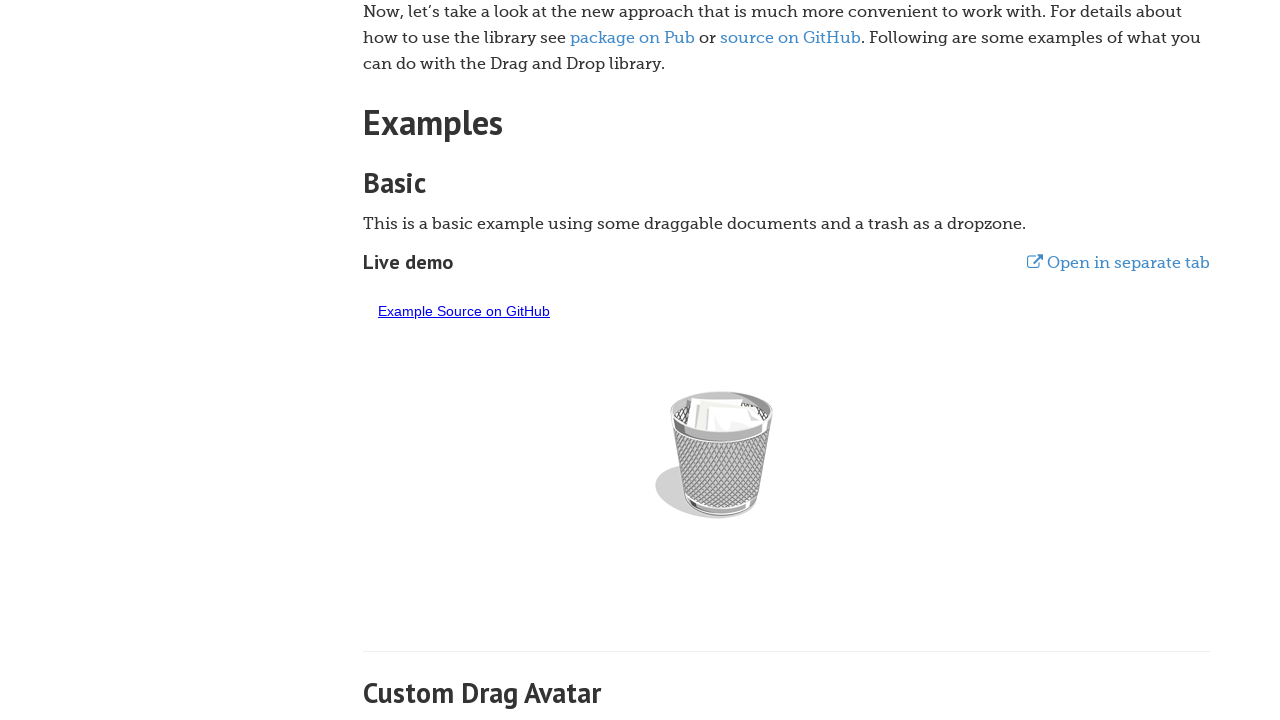